Tests the search functionality on Python.org by entering "pycon" in the search field and clicking the submit button.

Starting URL: https://www.python.org

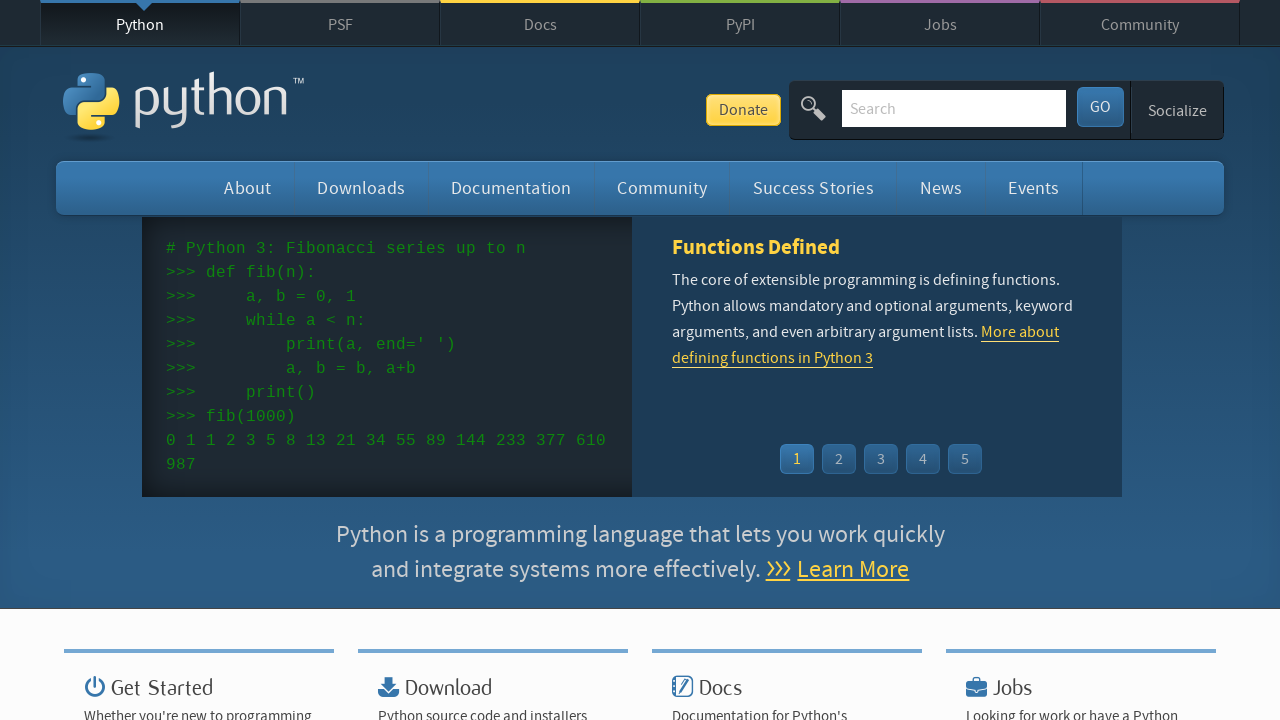

Filled search field with 'pycon' on #id-search-field
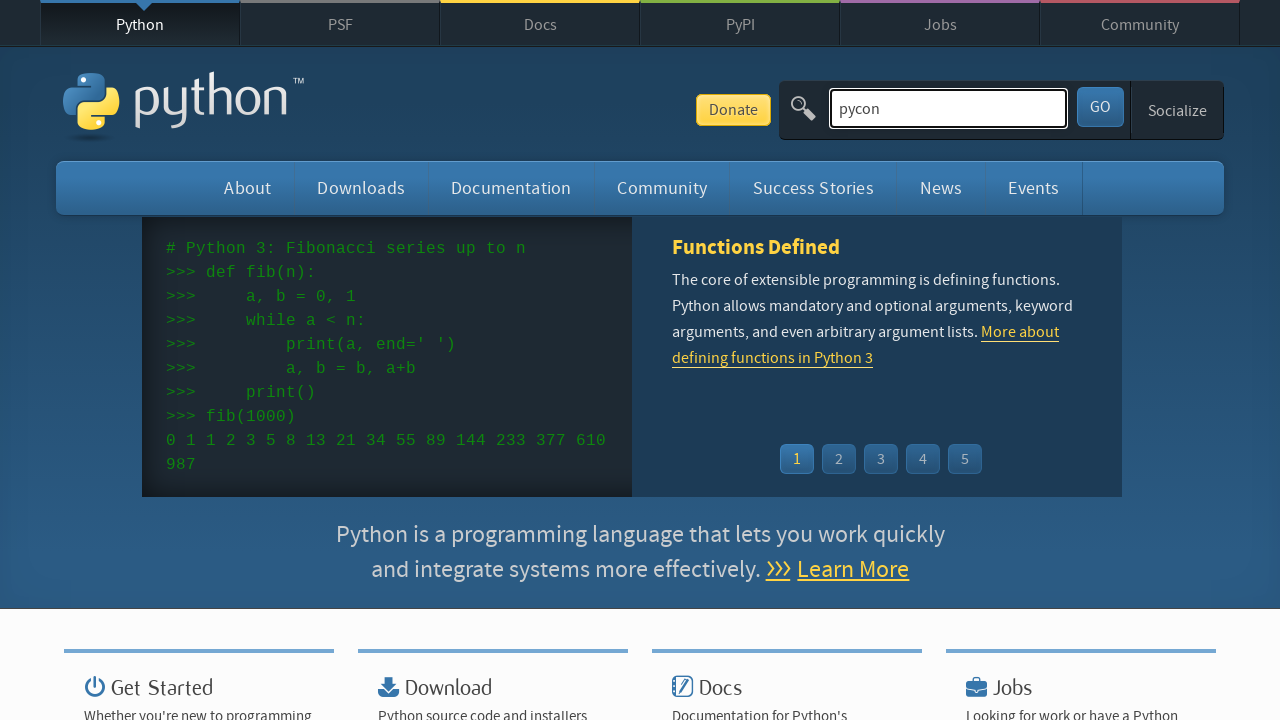

Clicked submit button to search for 'pycon' at (1100, 107) on #submit
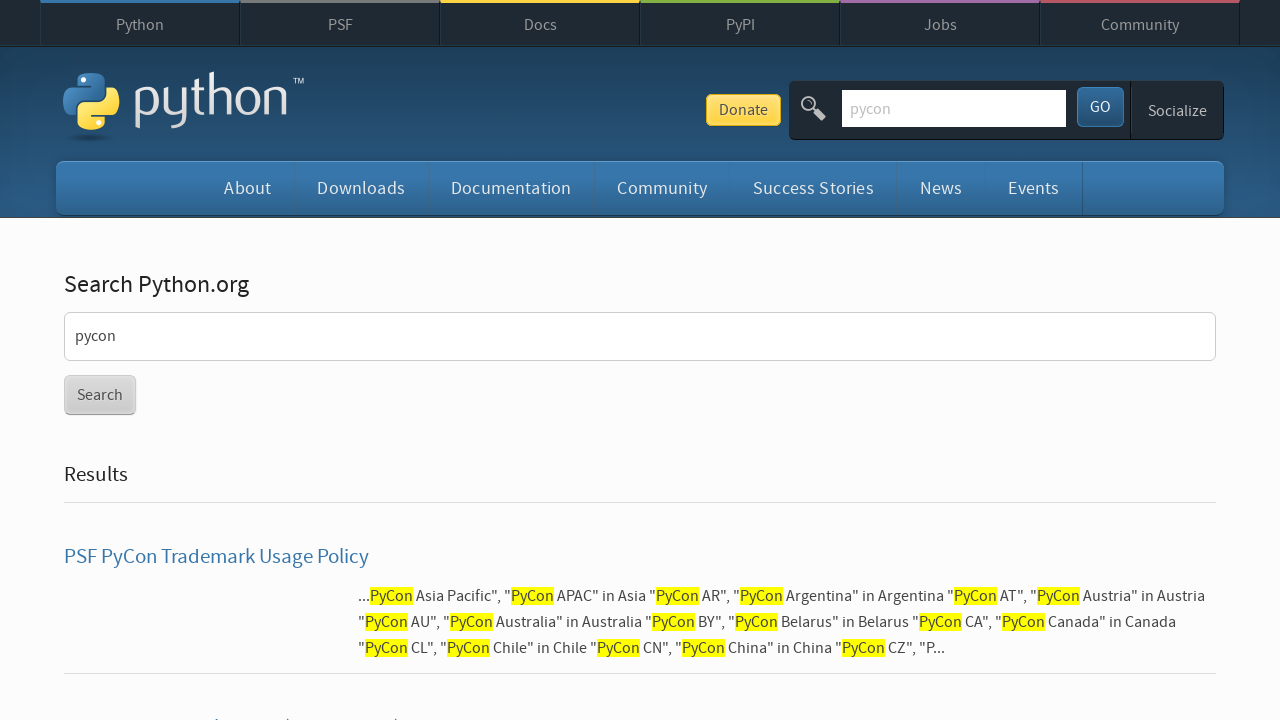

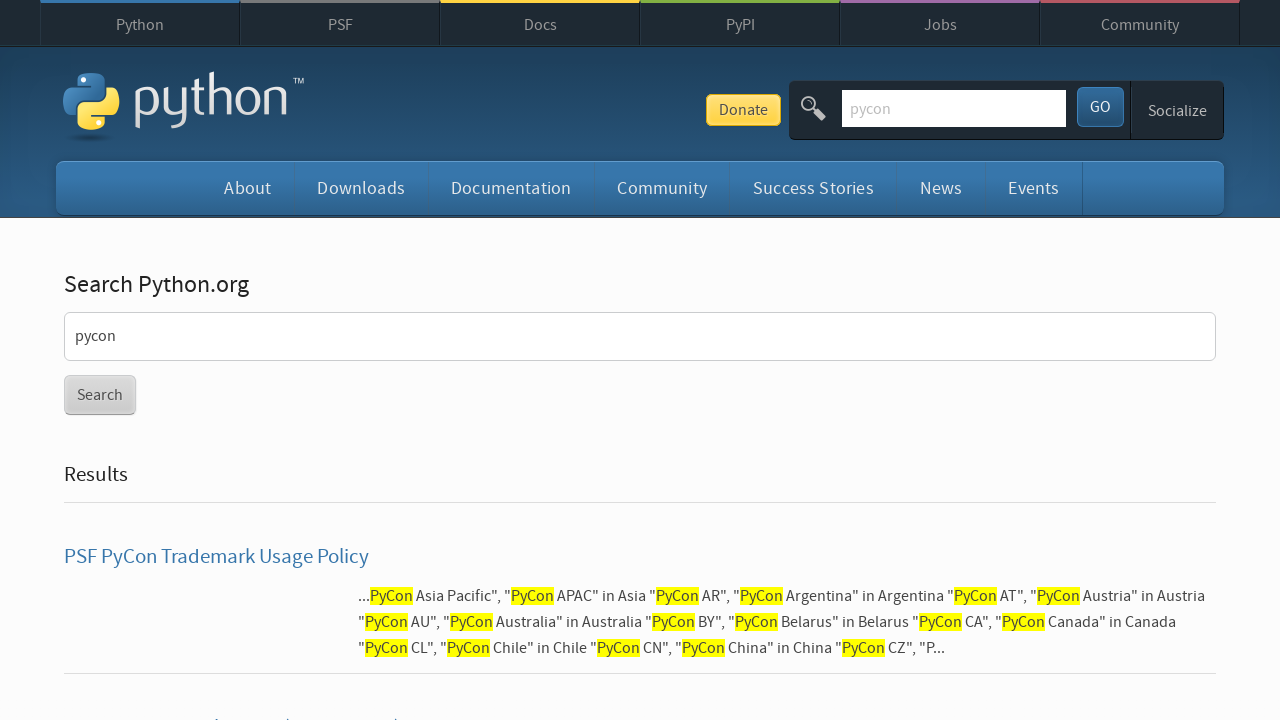